Tests handling JavaScript alert popups by clicking a button that triggers an alert and accepting it

Starting URL: https://www.selenium.dev/documentation/webdriver/interactions/alerts/

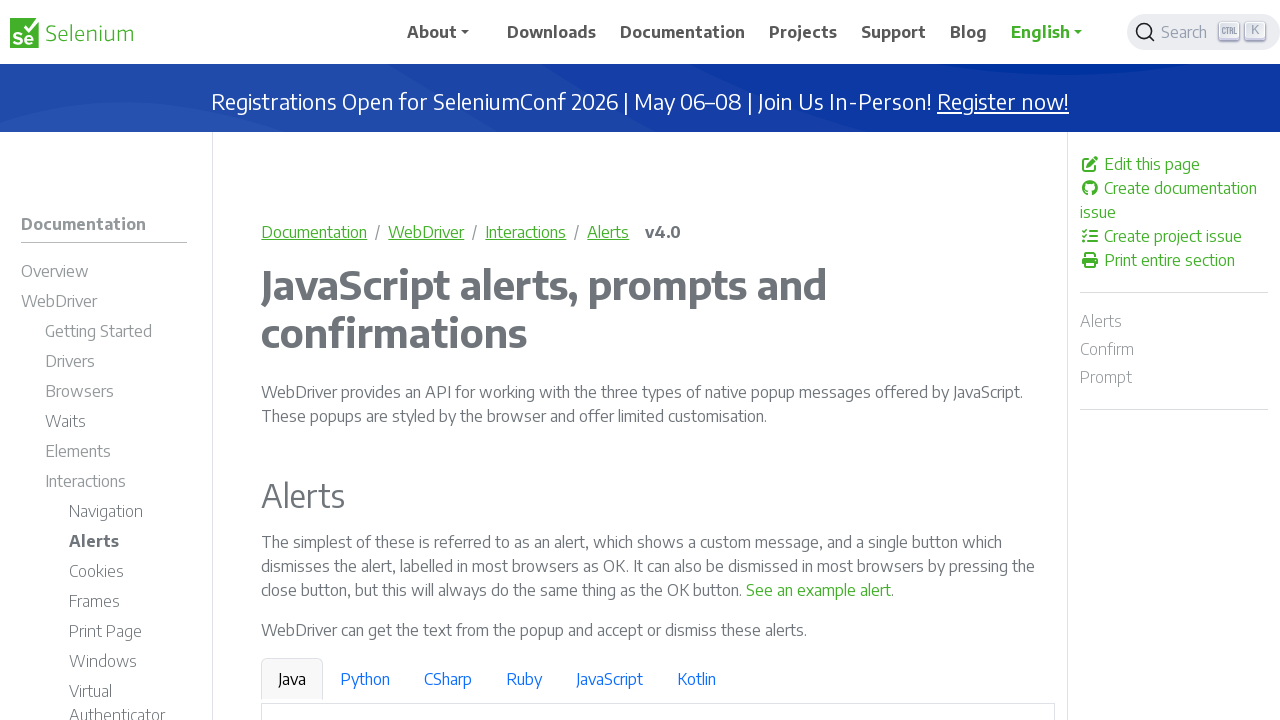

Set up dialog handler to automatically accept alerts
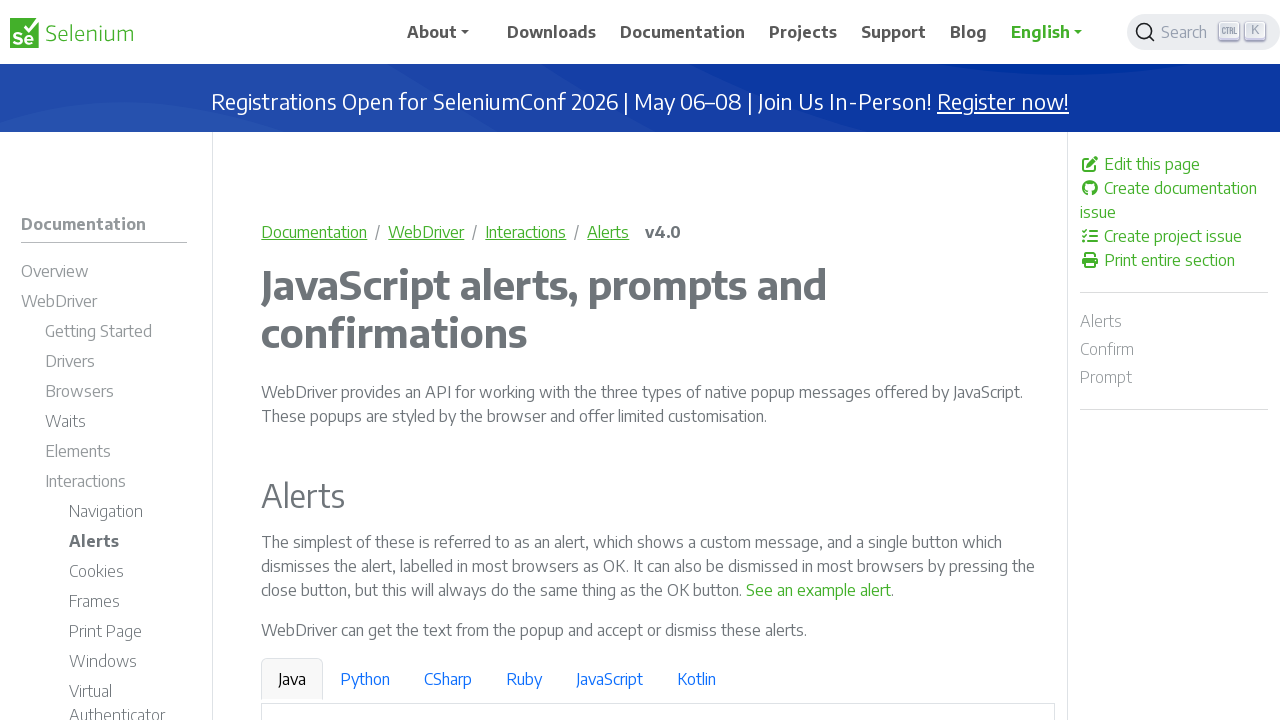

Clicked button to trigger JavaScript alert popup at (819, 590) on internal:text="See an example alert"s
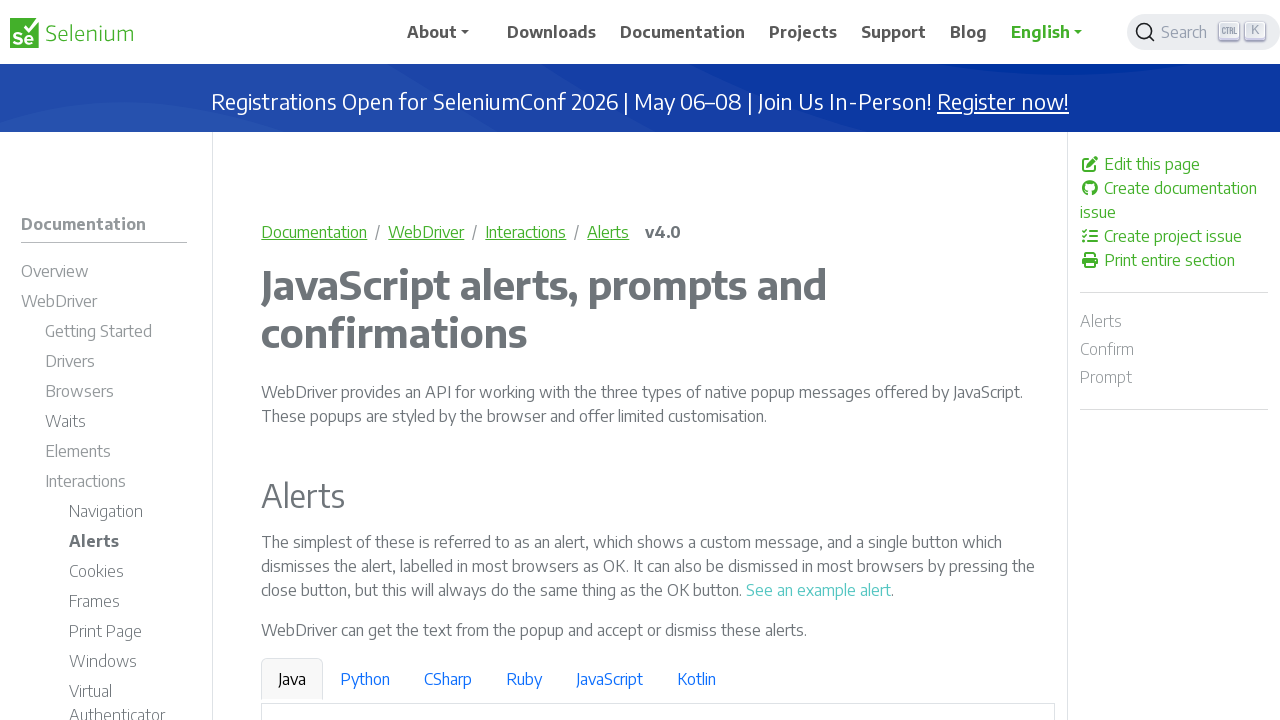

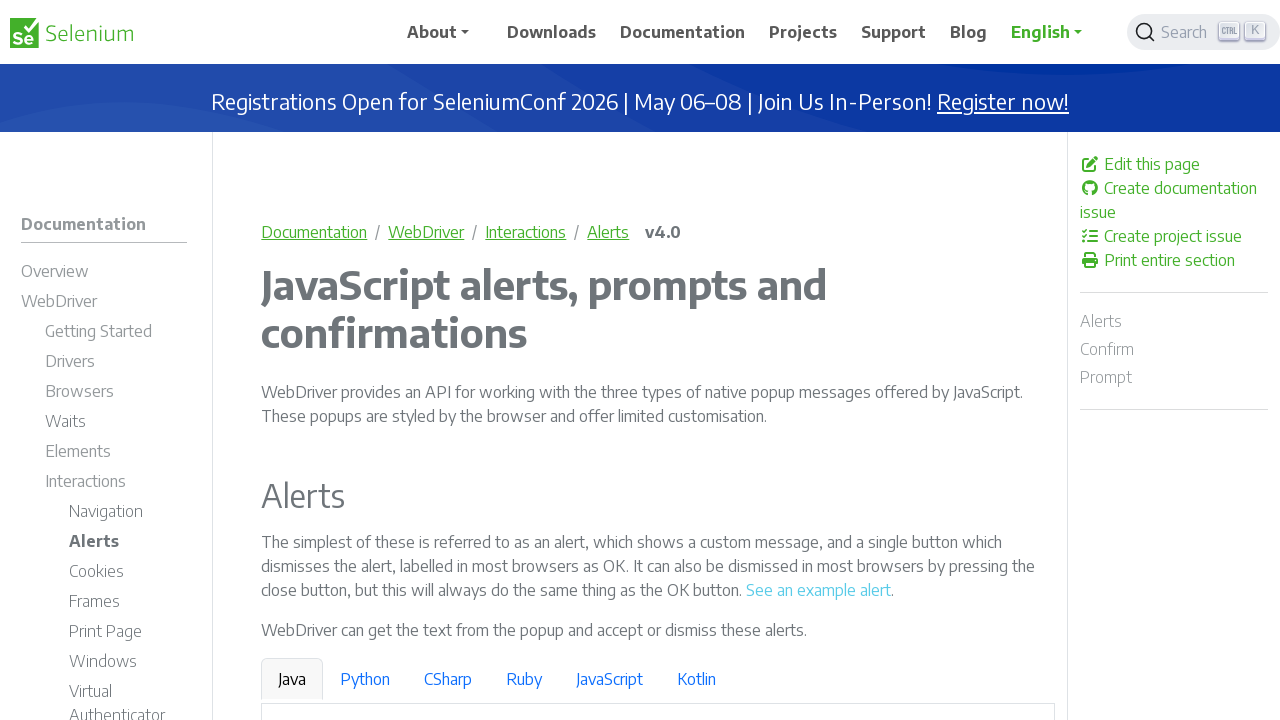